Tests that the main website loads and verifies that two whitepaper PDFs (Russian and English versions) are accessible by navigating to them and checking they render.

Starting URL: https://beeasy.io

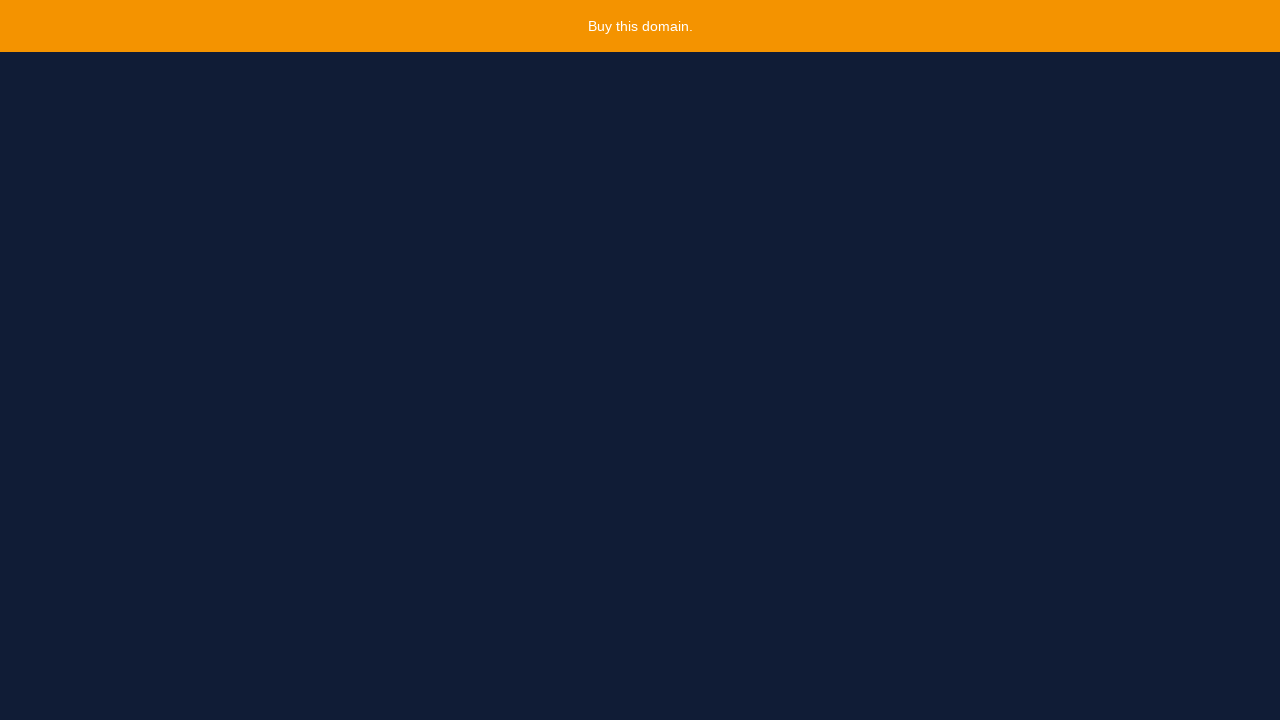

Main website loaded and network idle state reached
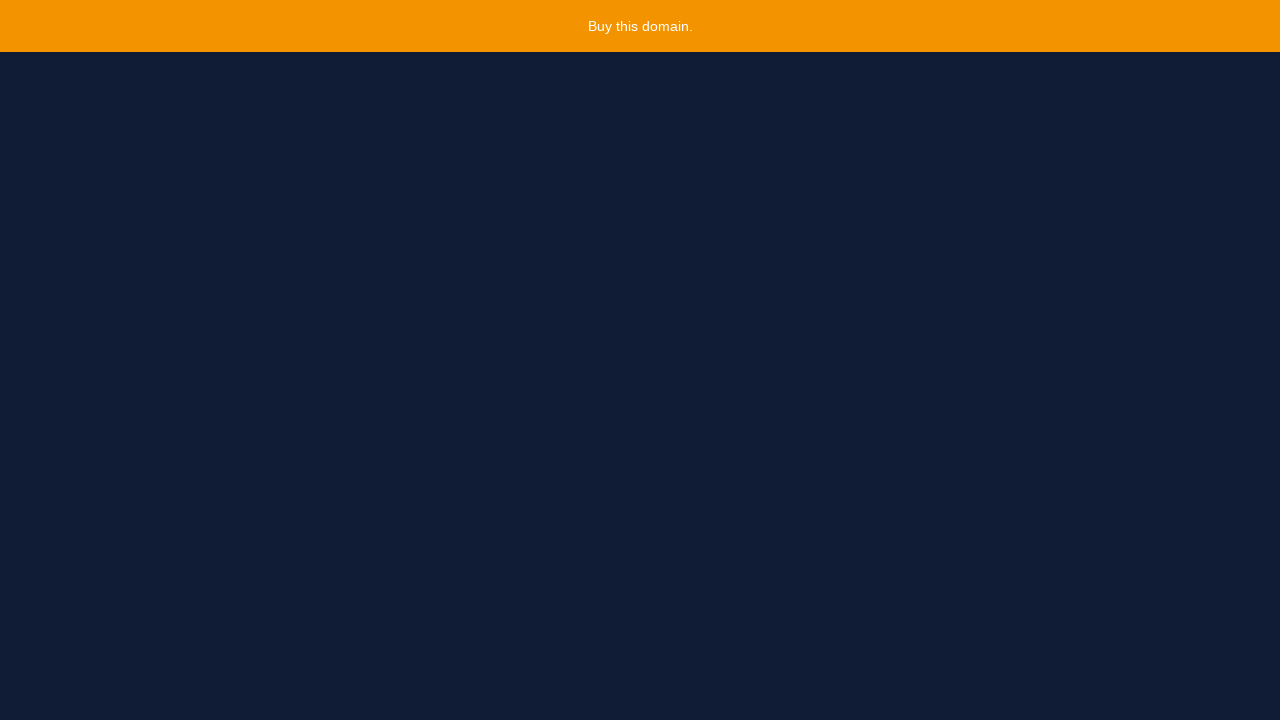

Navigated to Russian whitepaper PDF
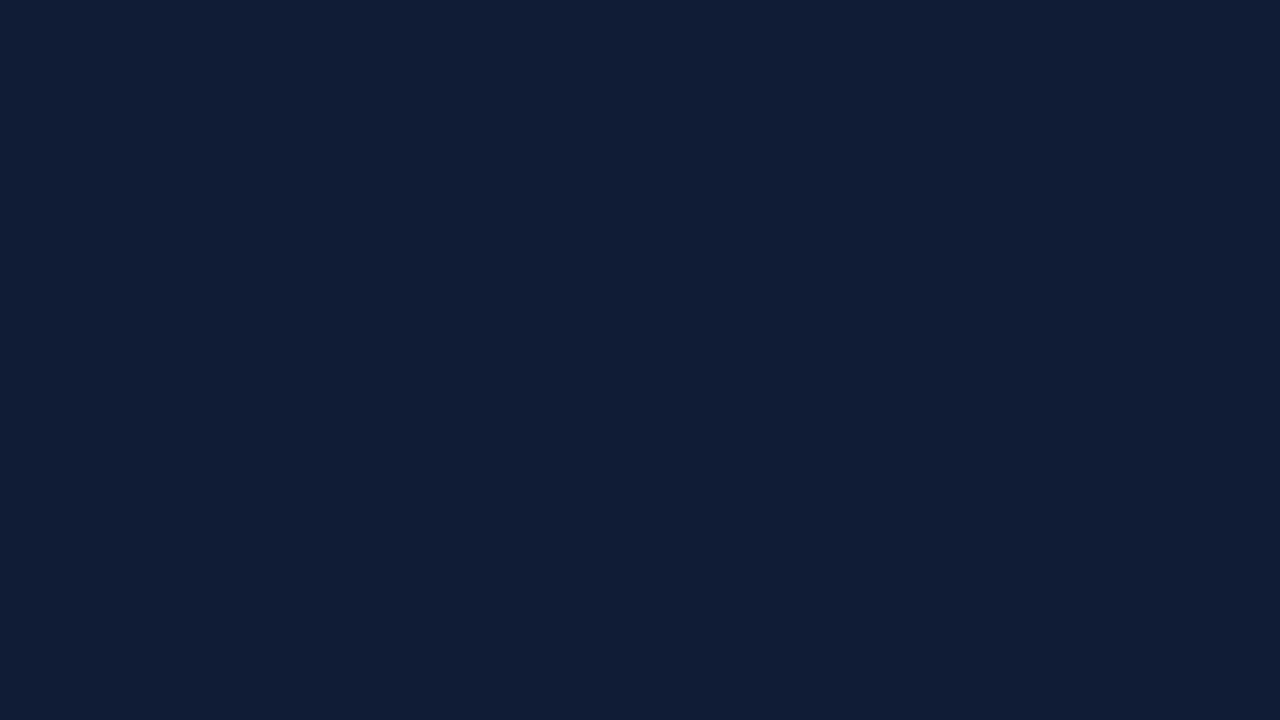

Russian whitepaper PDF loaded successfully
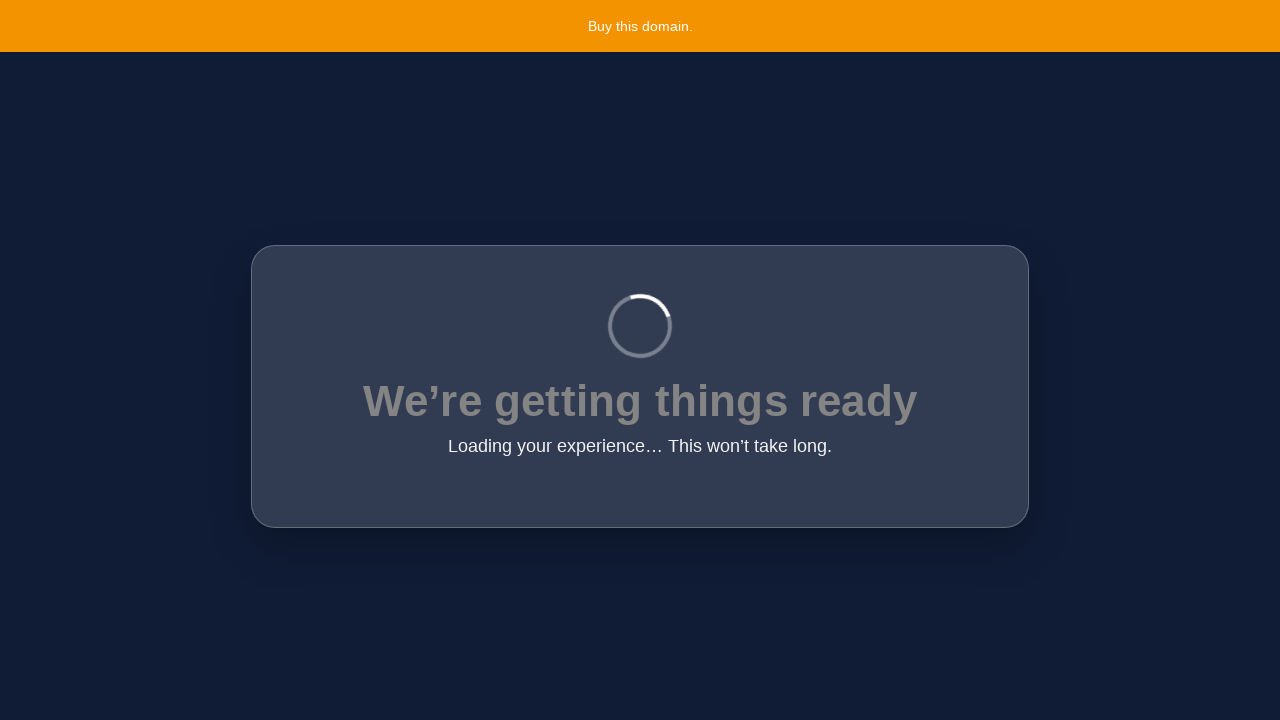

Navigated to English whitepaper PDF
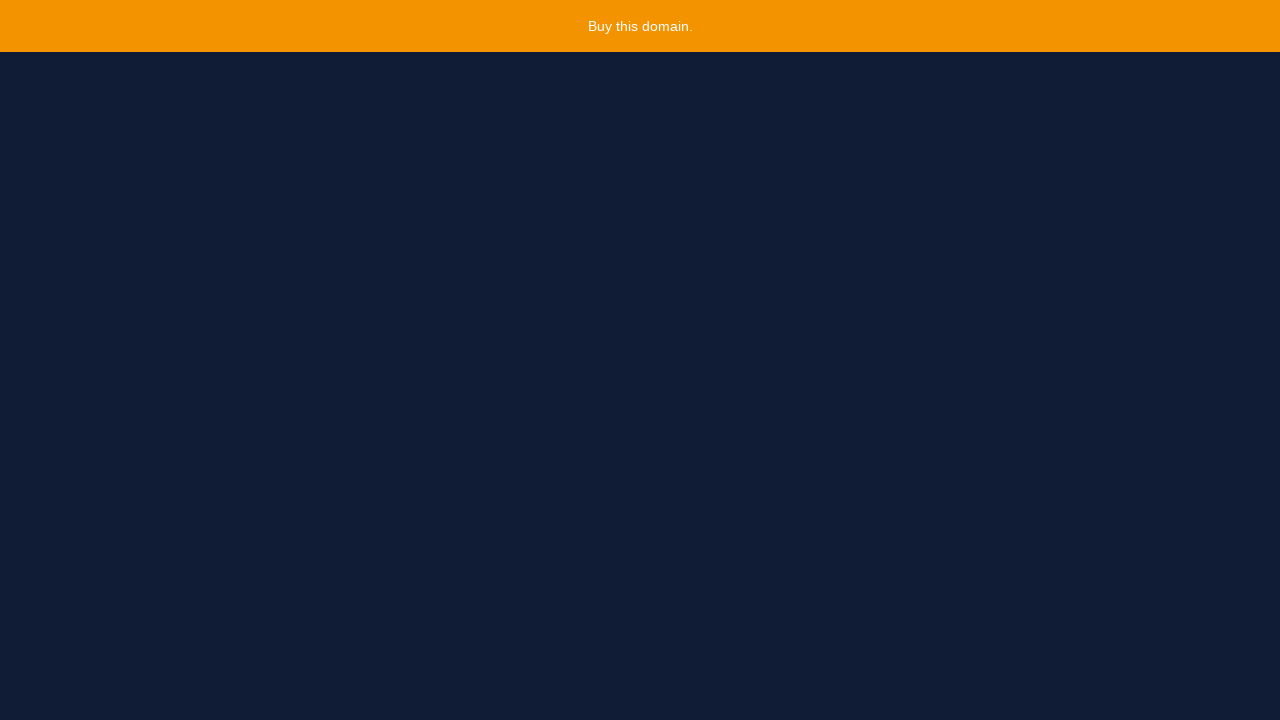

English whitepaper PDF loaded successfully
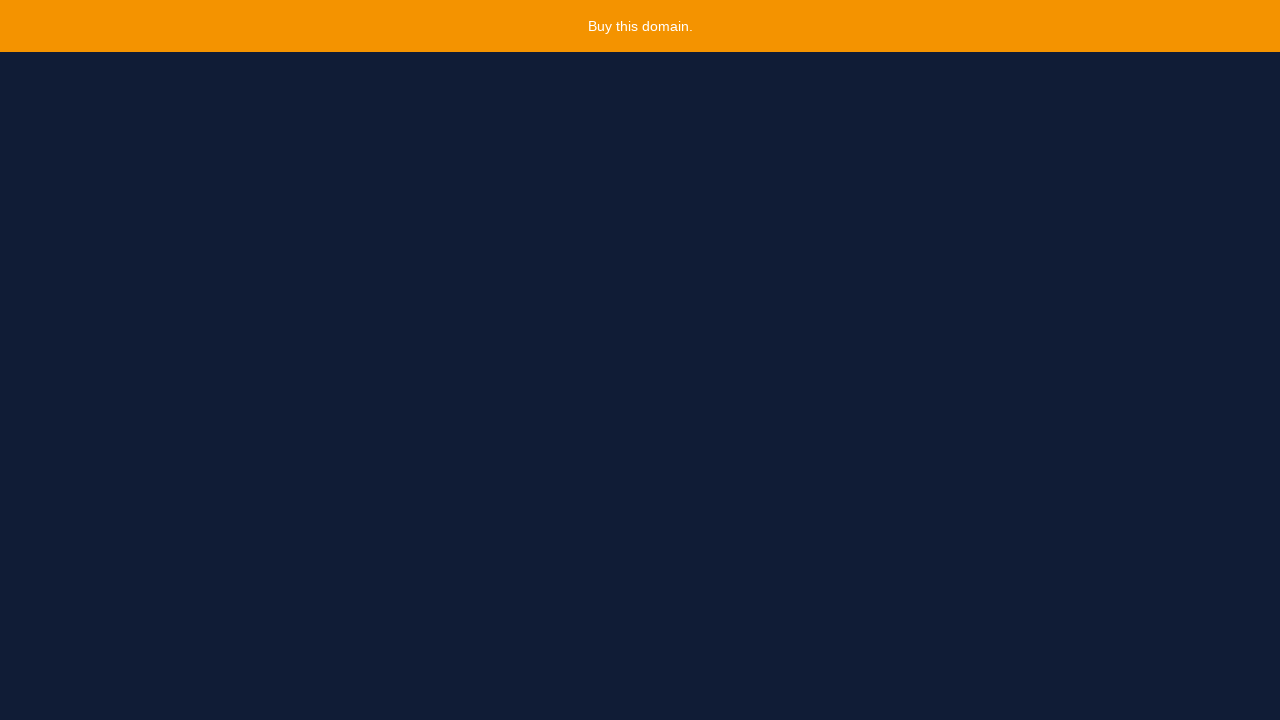

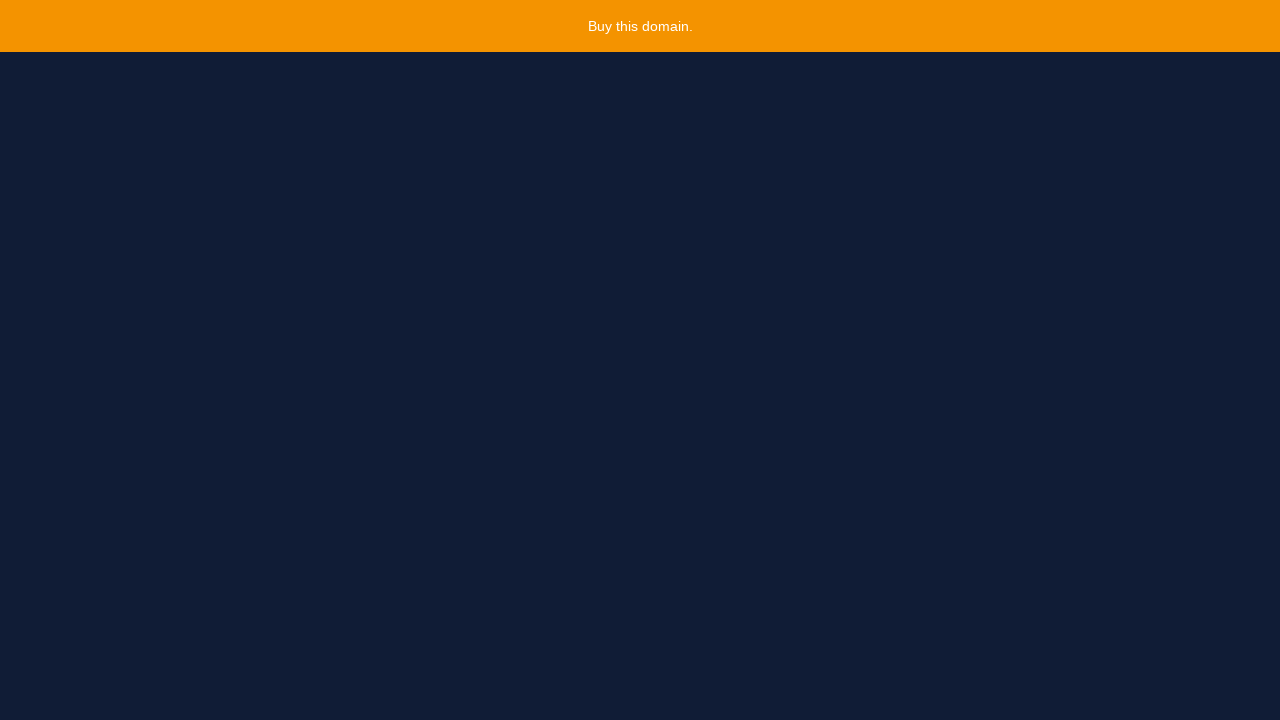